Tests form filling functionality by entering a username and email address into a form on a testing practice website.

Starting URL: http://www.thetestingworld.com/testings

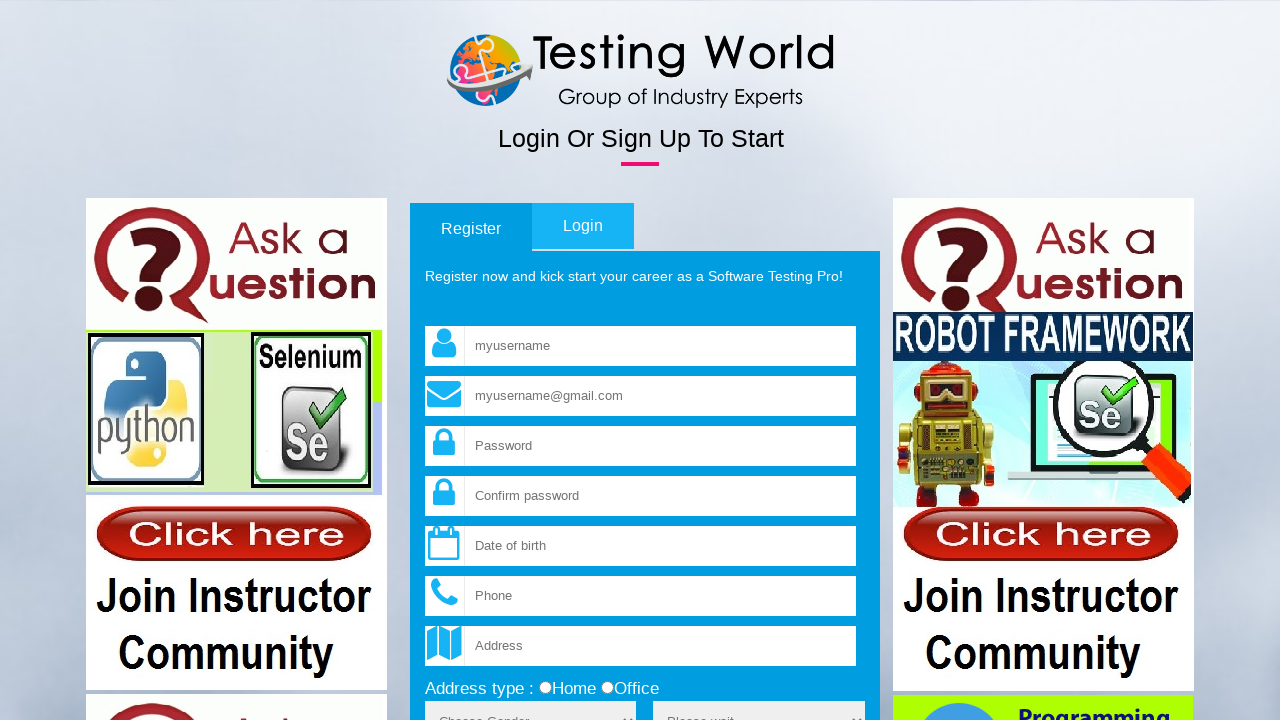

Filled username field with 'Romesh' on input[name='fld_username']
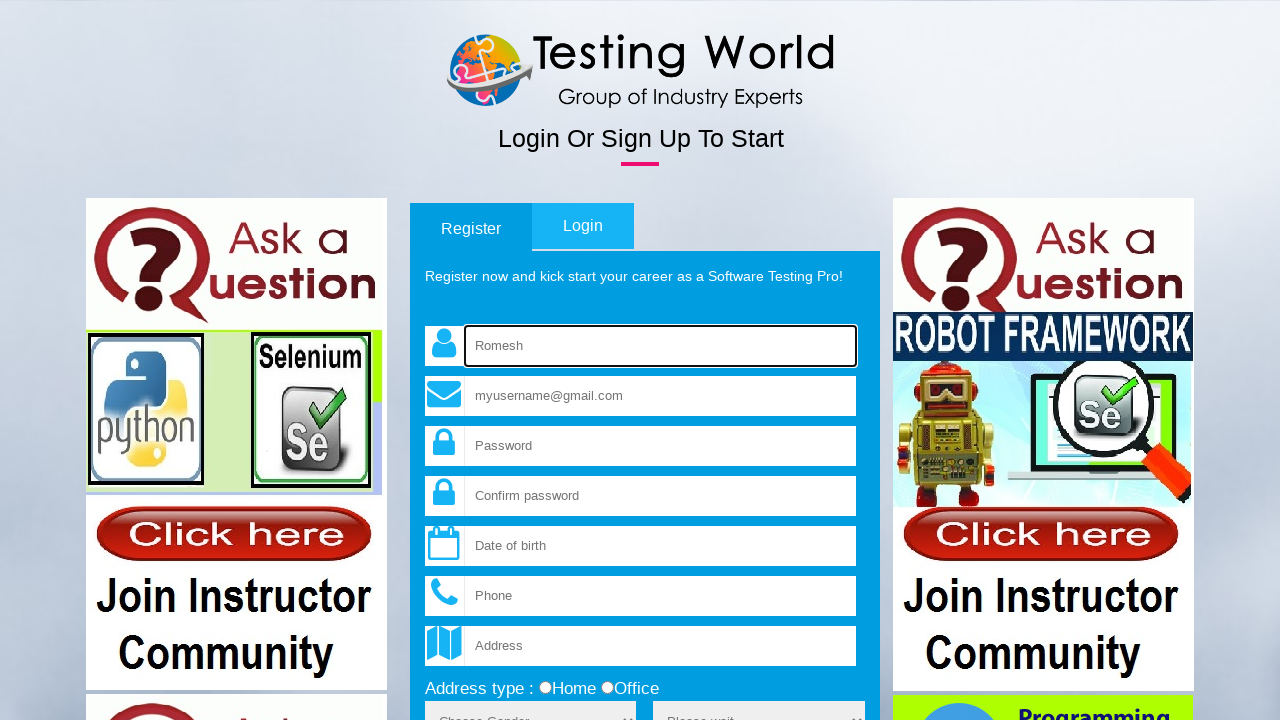

Filled email field with 'romesh@gmail.com' on input[name='fld_email']
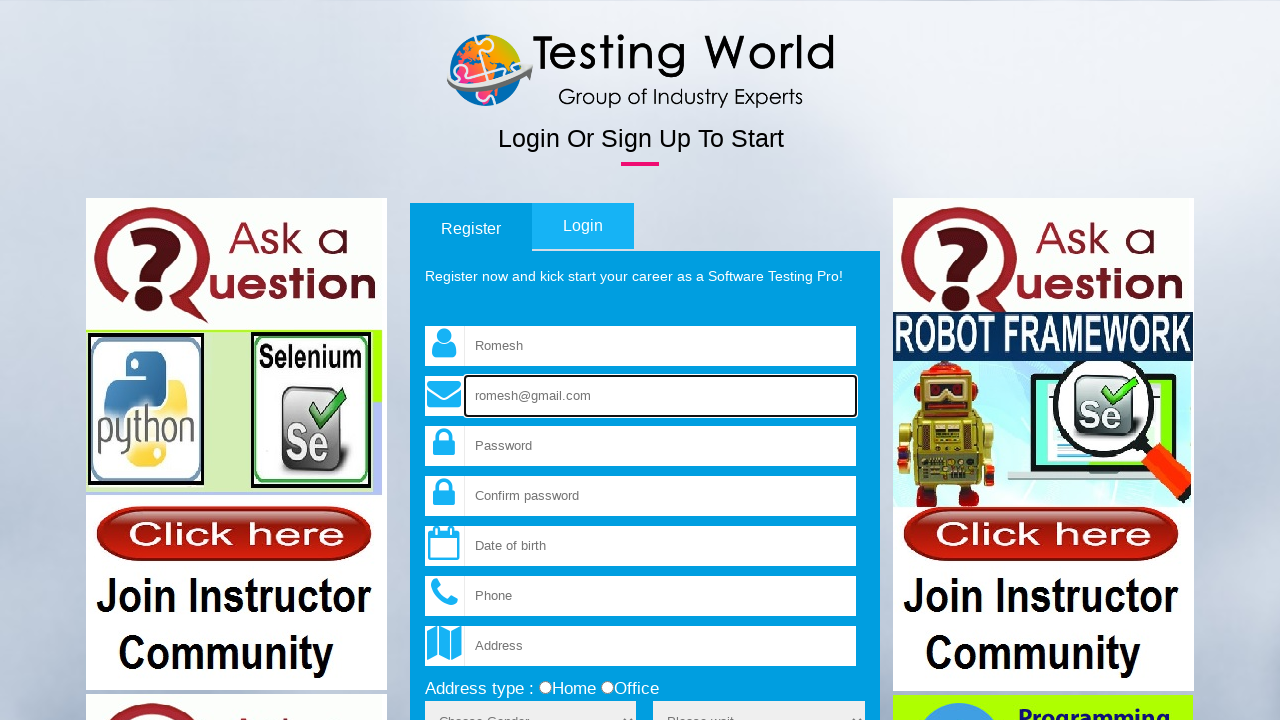

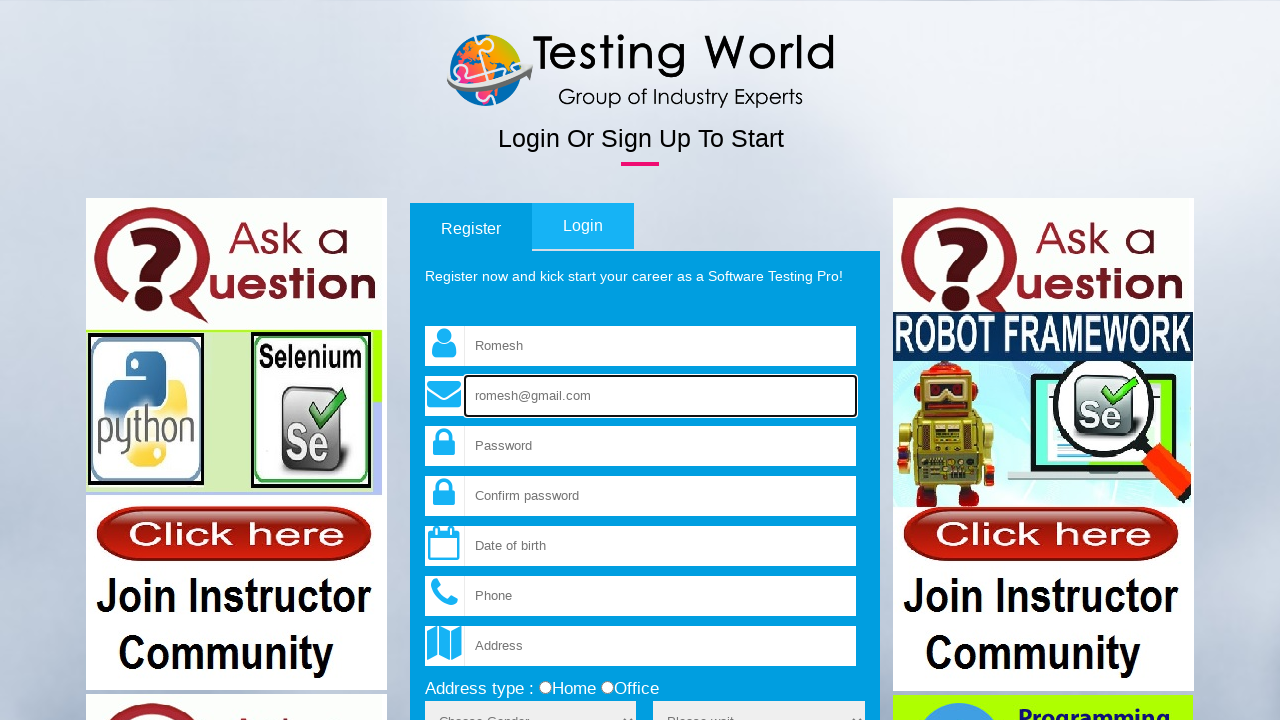